Tests sending a TAB key press using keyboard actions and verifies the page displays the correct key press result

Starting URL: http://the-internet.herokuapp.com/key_presses

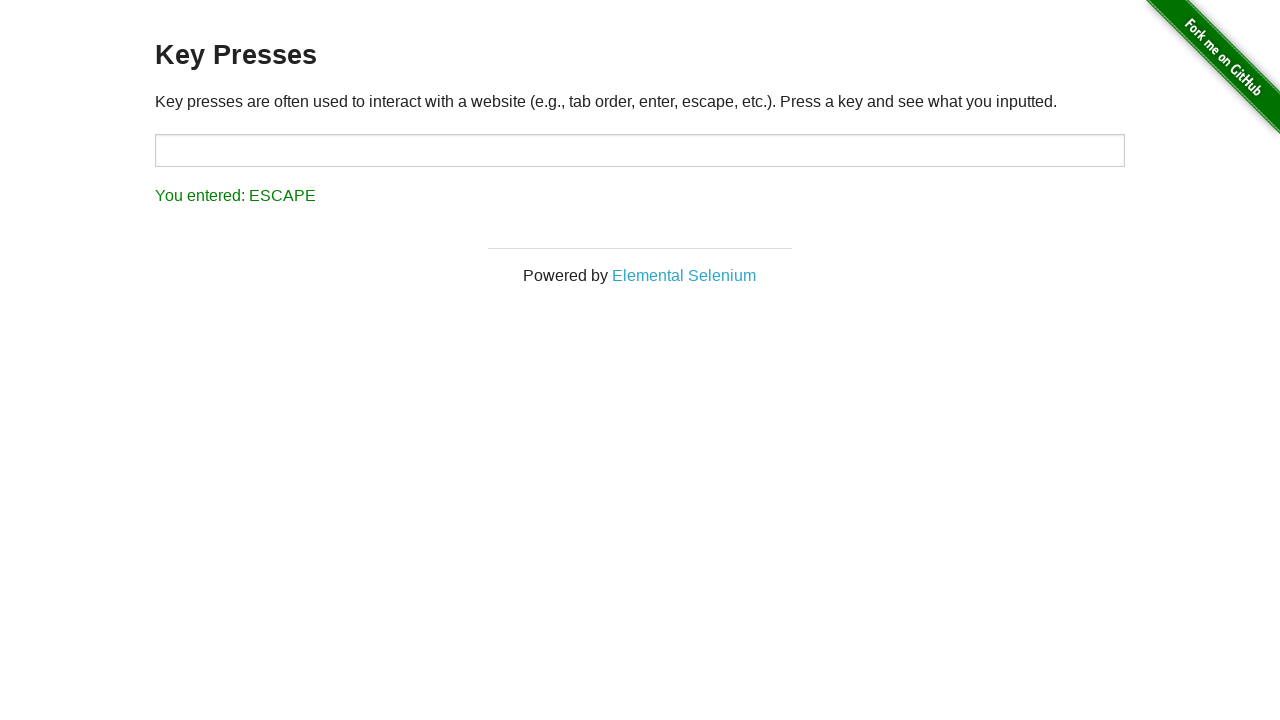

Pressed TAB key on the page
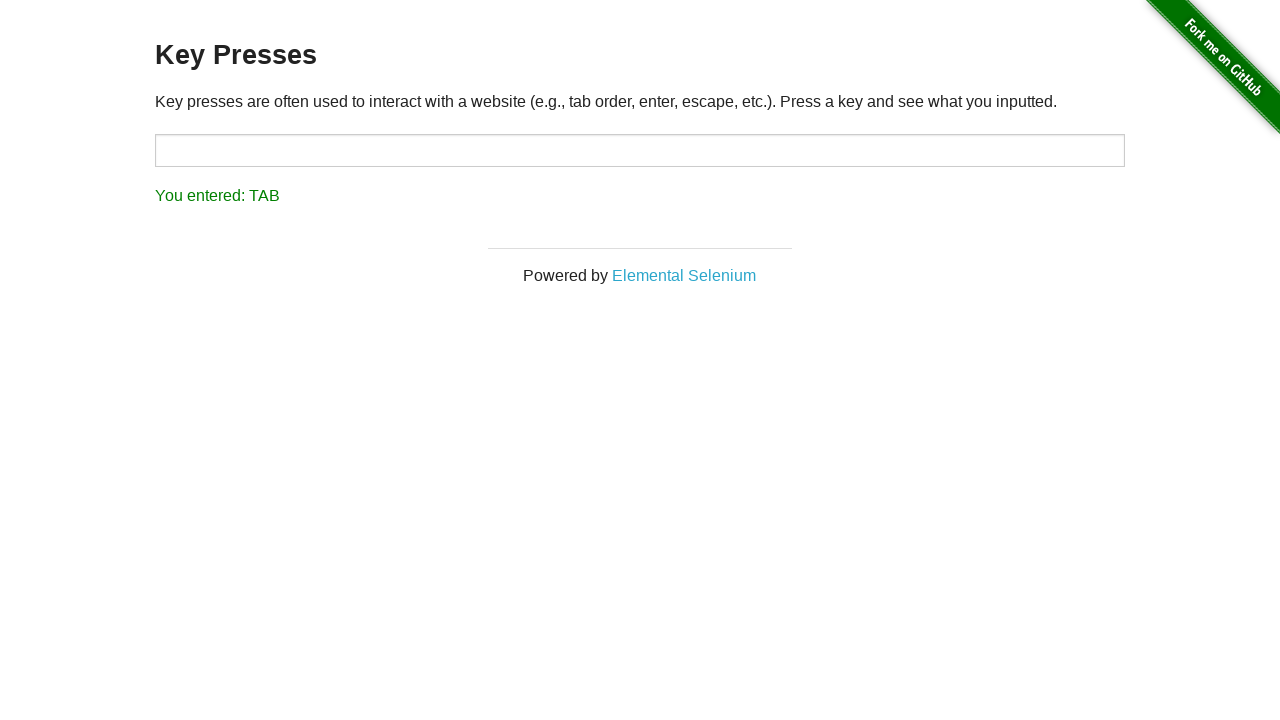

Result element loaded after TAB key press
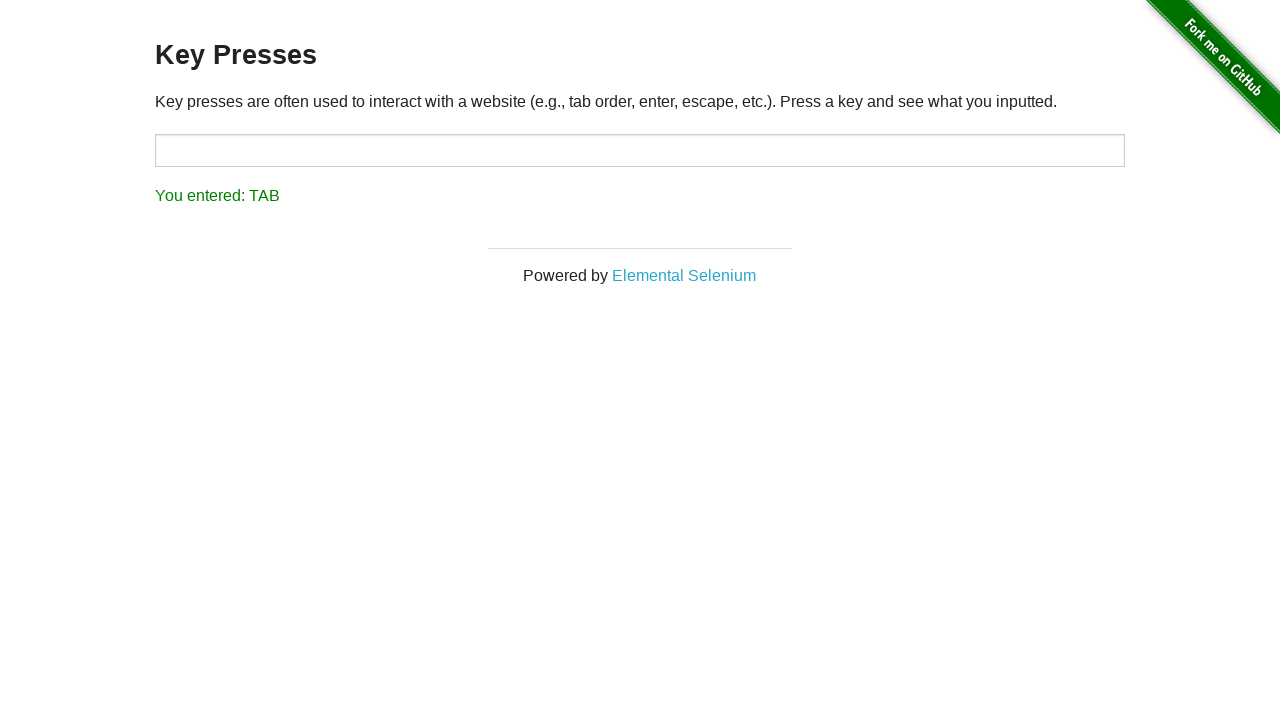

Retrieved result text content
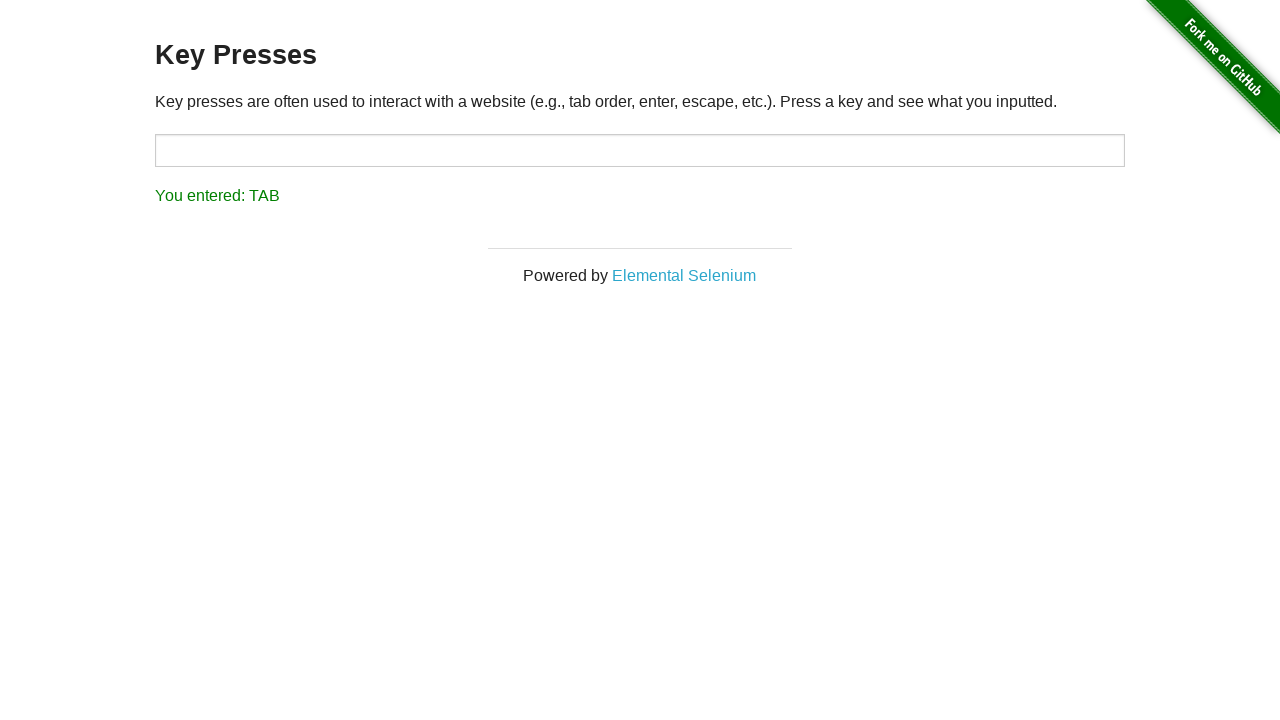

Verified result text shows 'You entered: TAB'
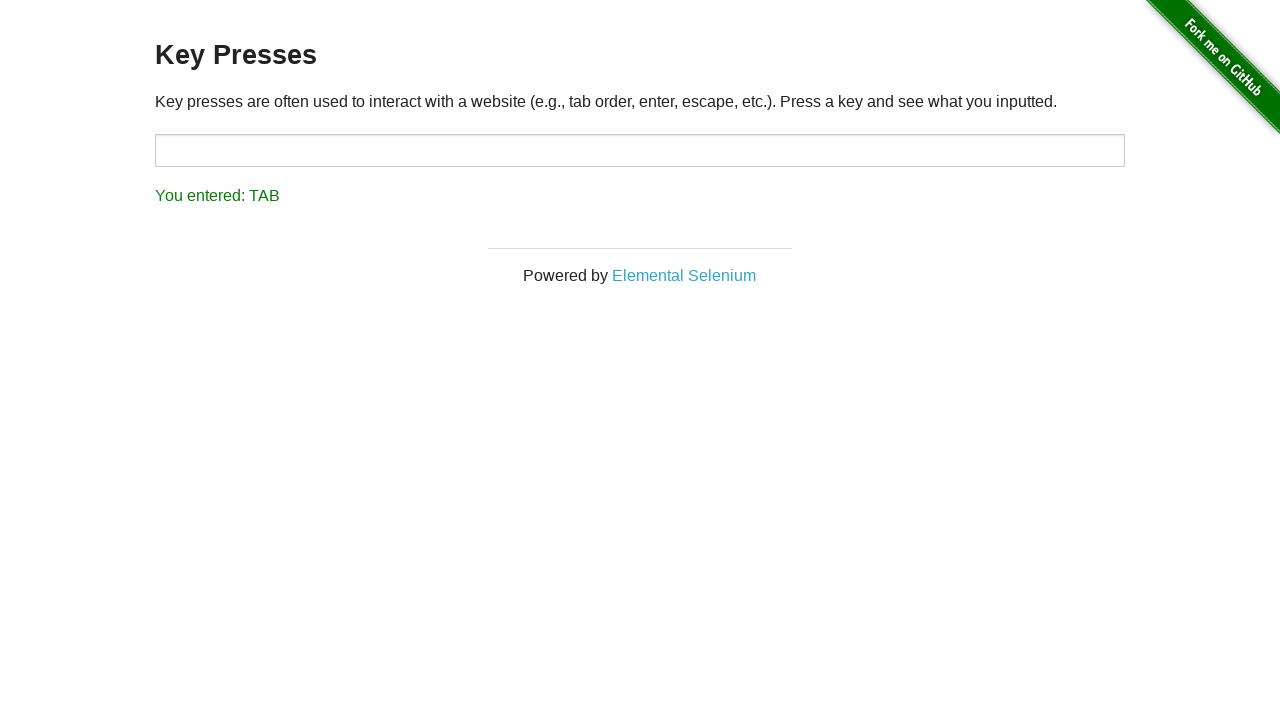

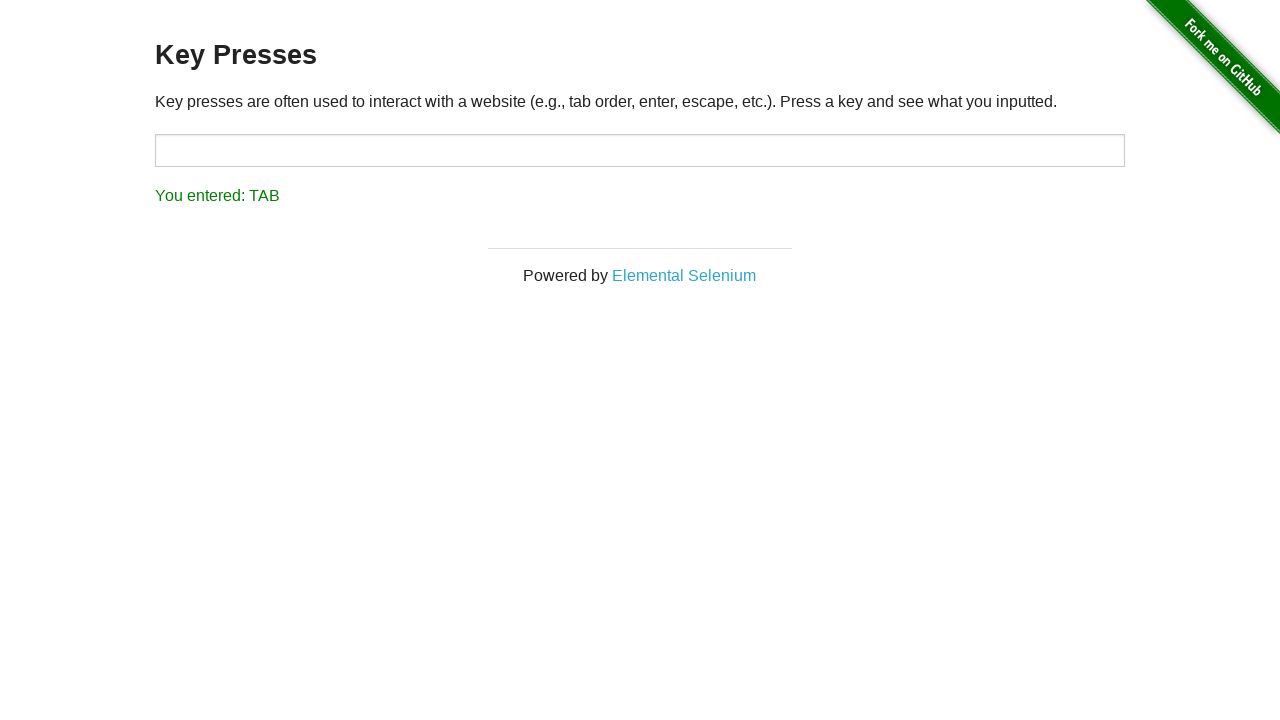